Tests handling a modern web-based popup (not a JavaScript alert) by opening it and then closing it

Starting URL: https://letcode.in/alert

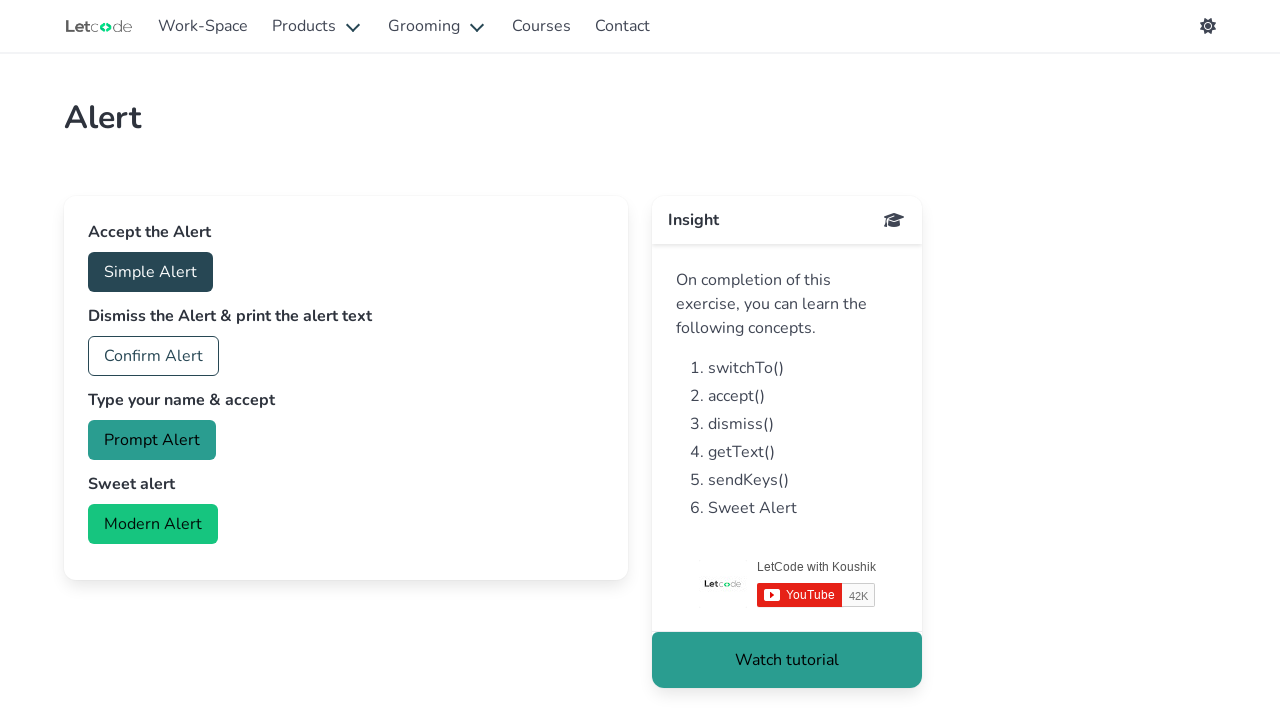

Clicked button to open modern web popup at (153, 524) on #modern
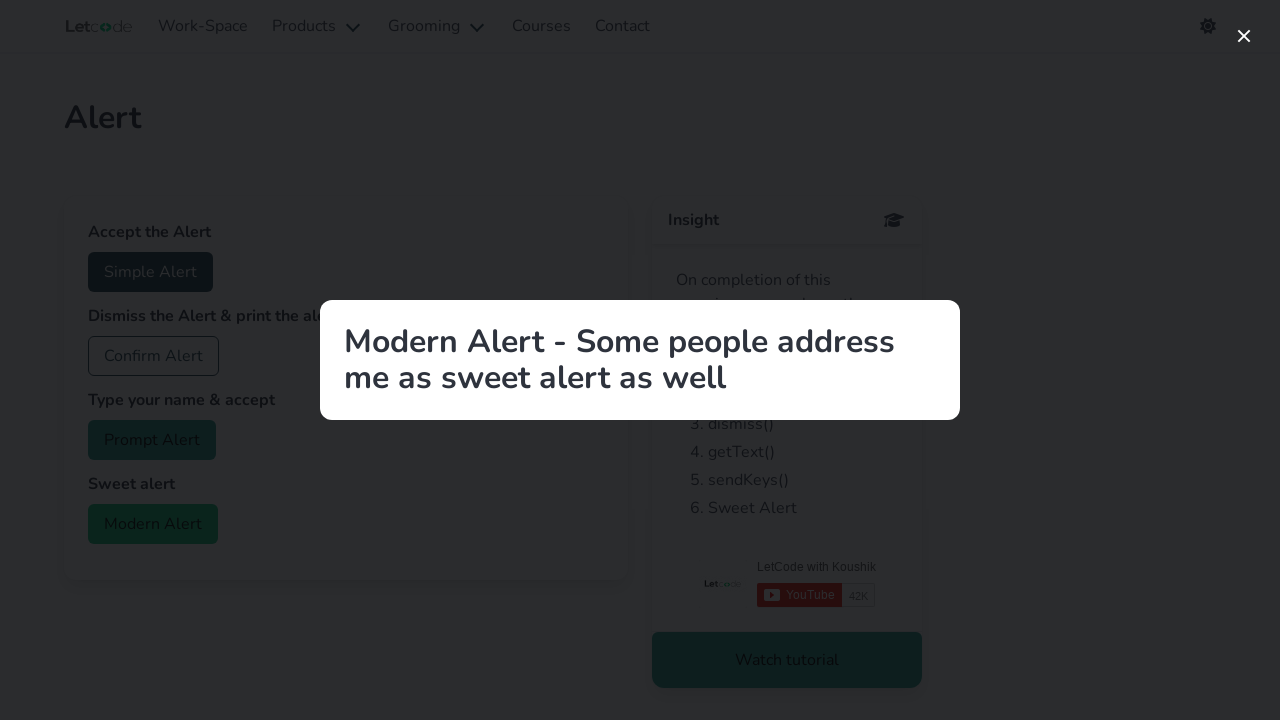

Waited for modern popup to be visible
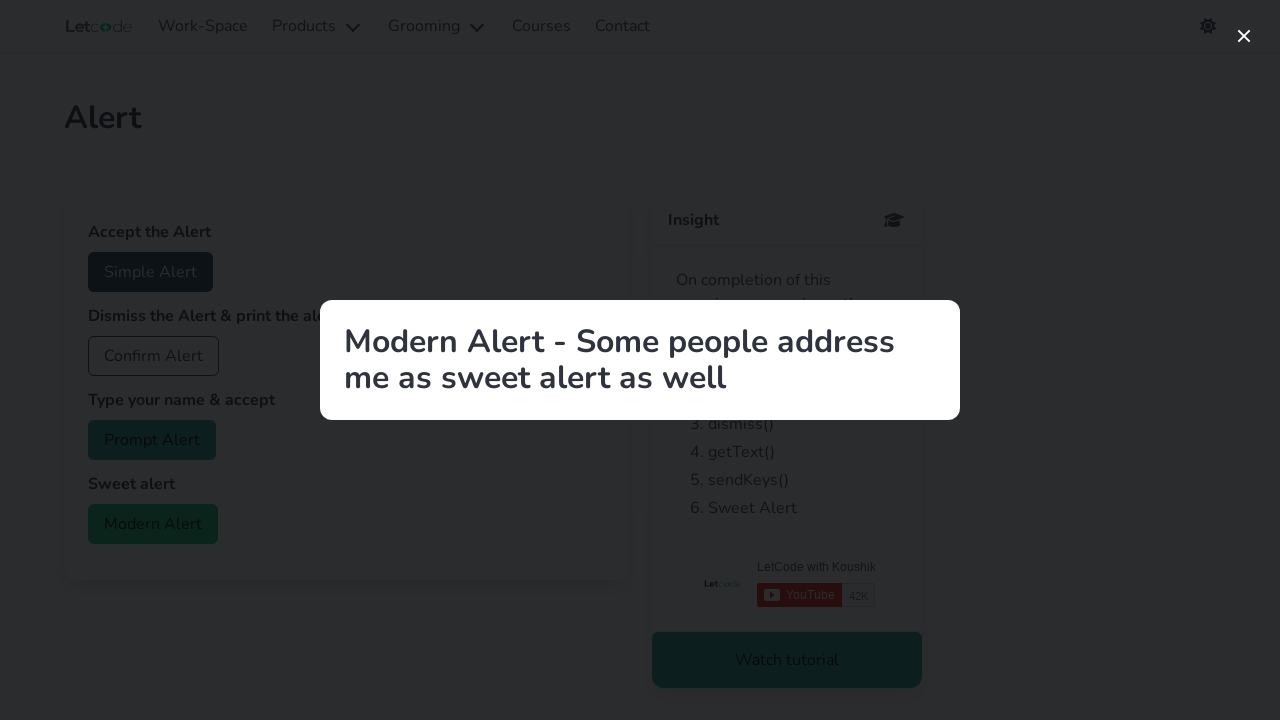

Clicked close button to dismiss modern popup at (1244, 36) on button[aria-label='close']
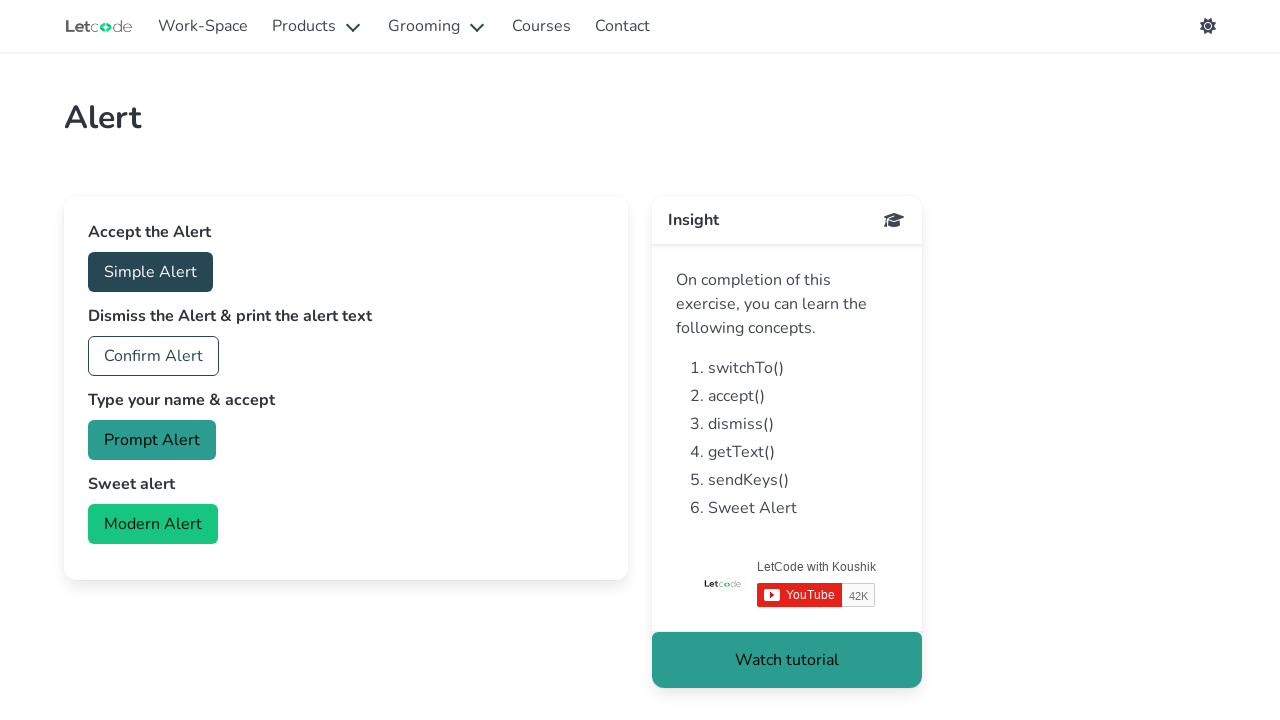

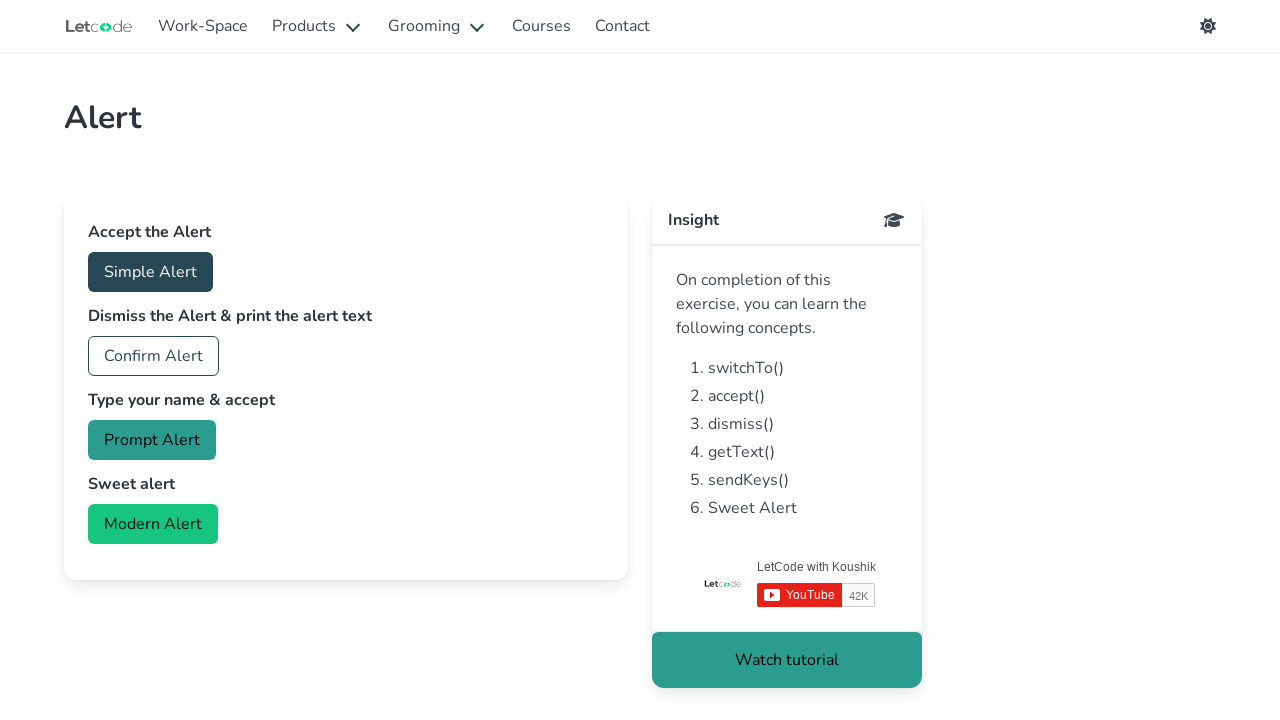